Tests various API links on the Links page including created, moved, bad request, unauthorized, forbidden, not found links, and opens home link in new tab.

Starting URL: https://demoqa.com/elements

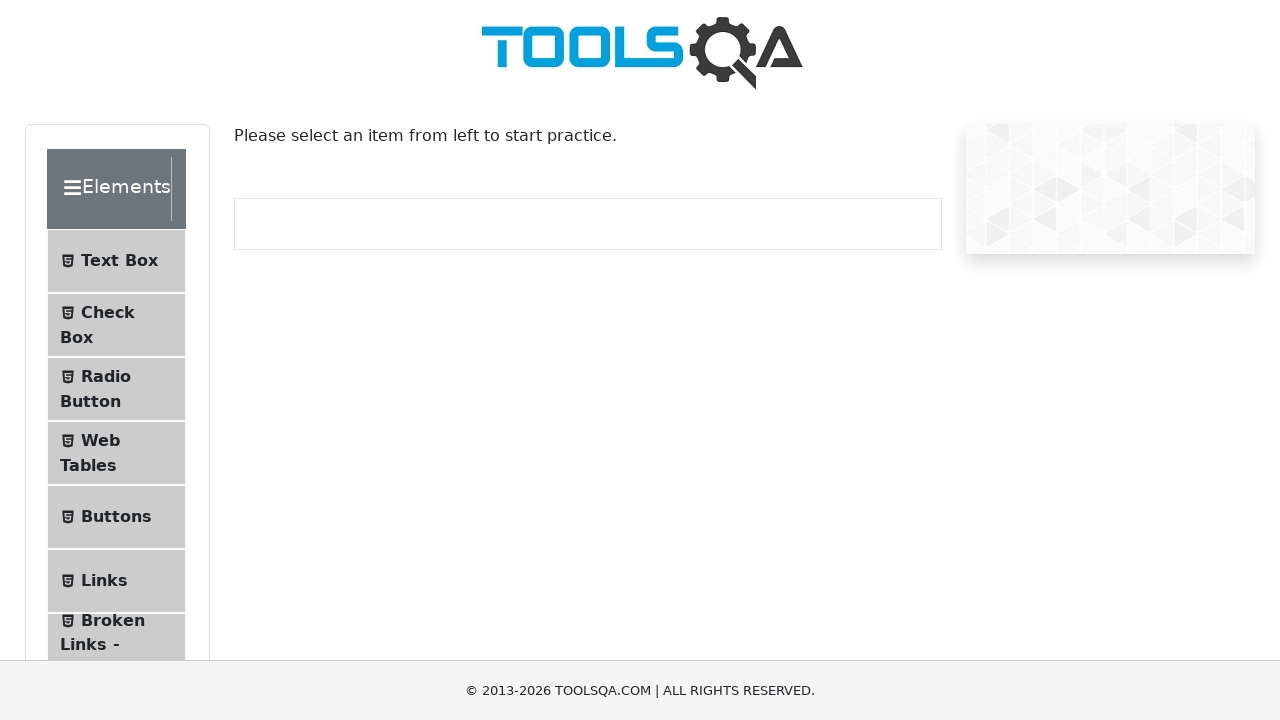

Clicked on Links button in menu at (116, 581) on li#item-5
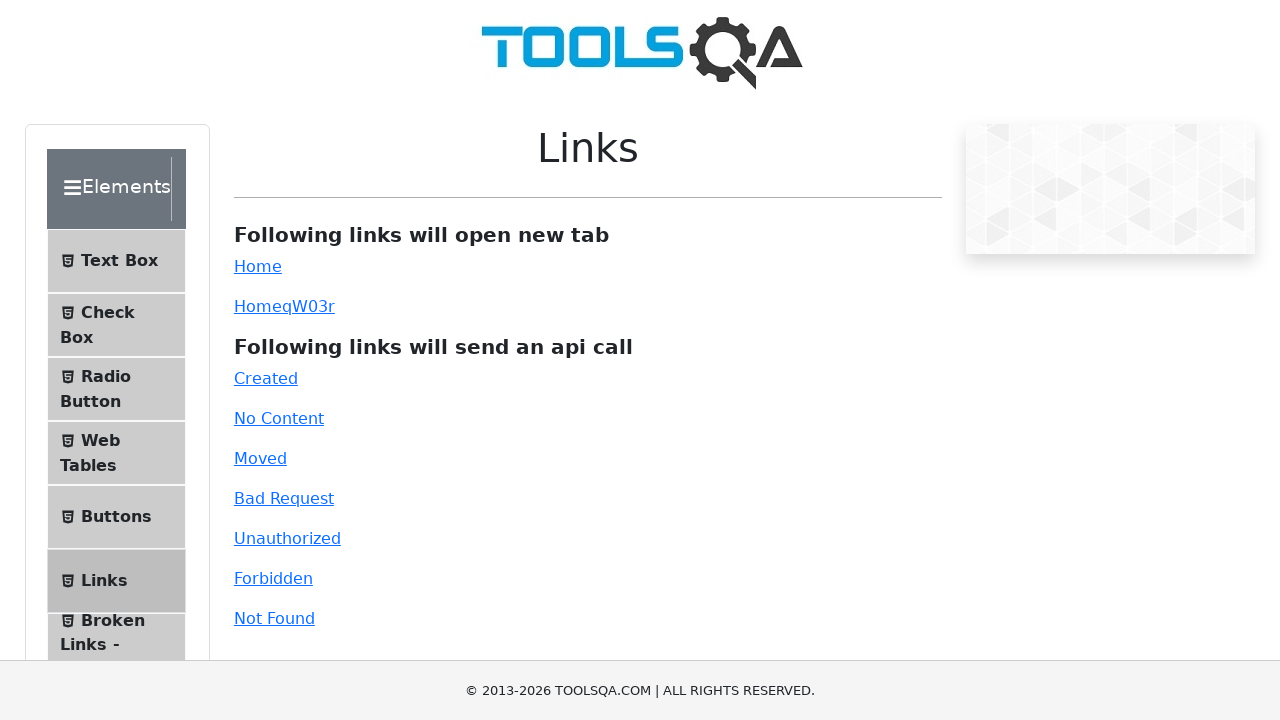

Clicked on created link at (266, 378) on a#created
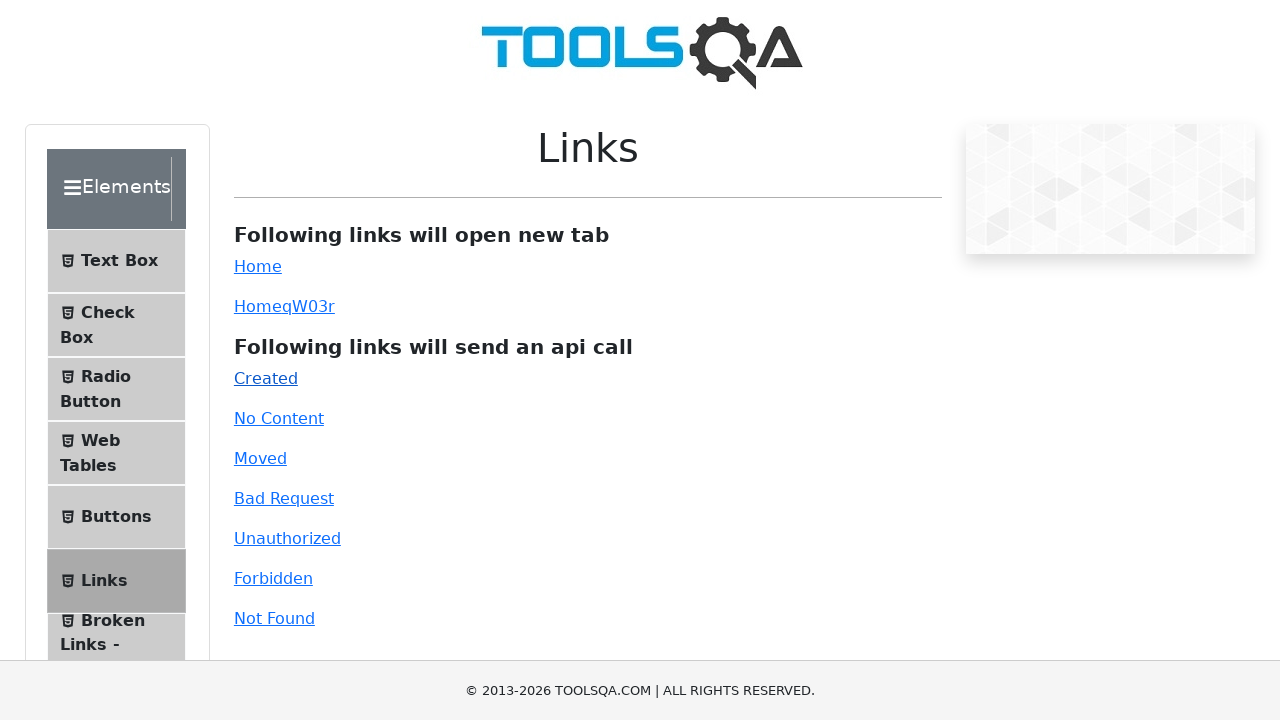

Waited 1 second
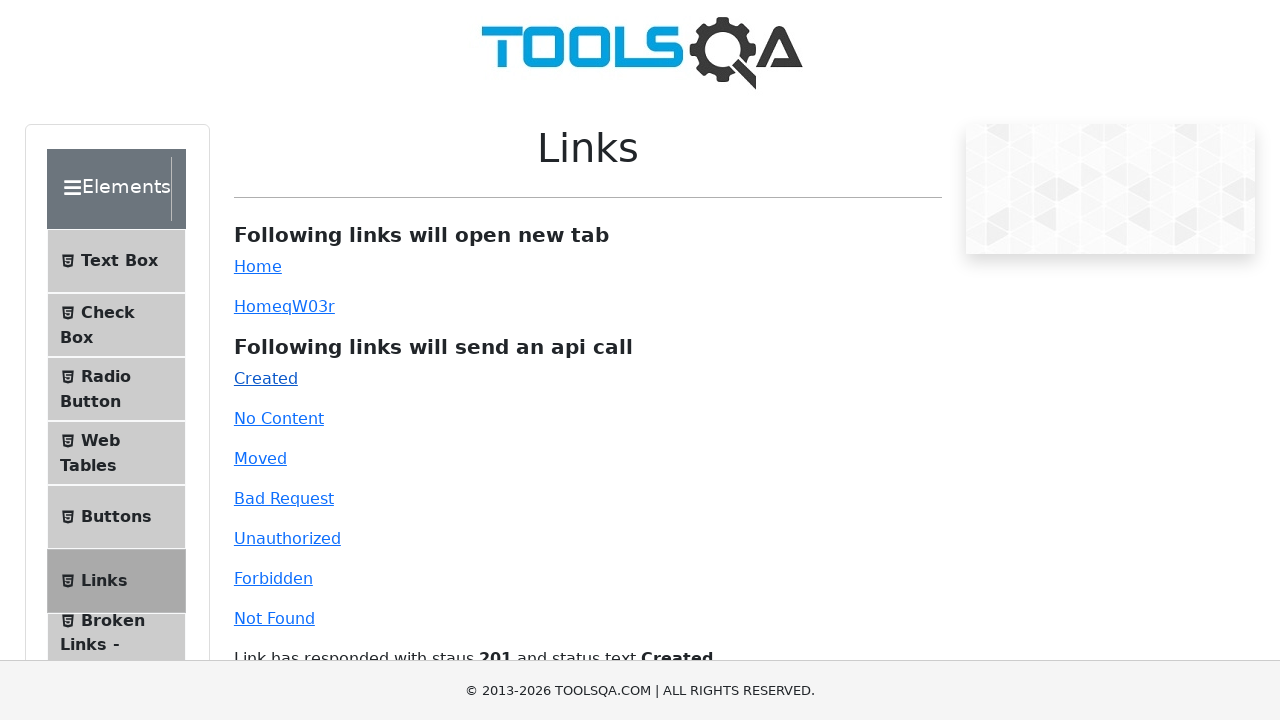

Reloaded the page
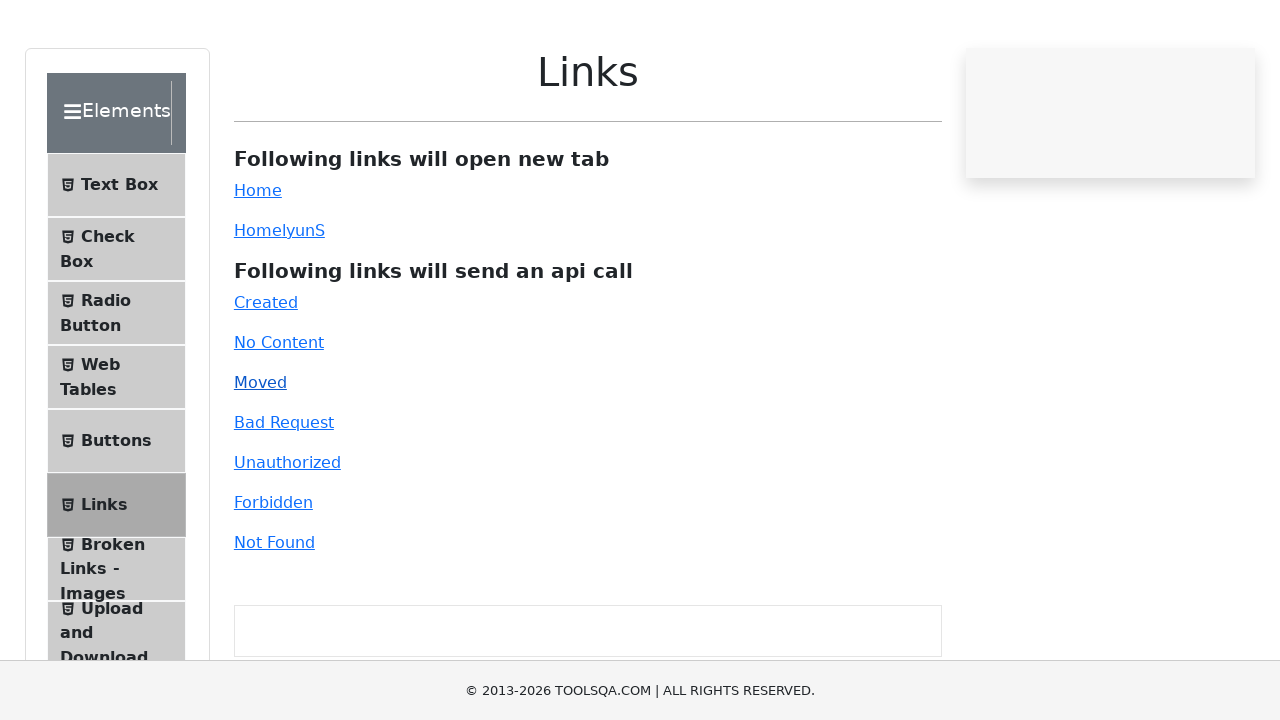

Clicked on no content link at (279, 418) on a#no-content
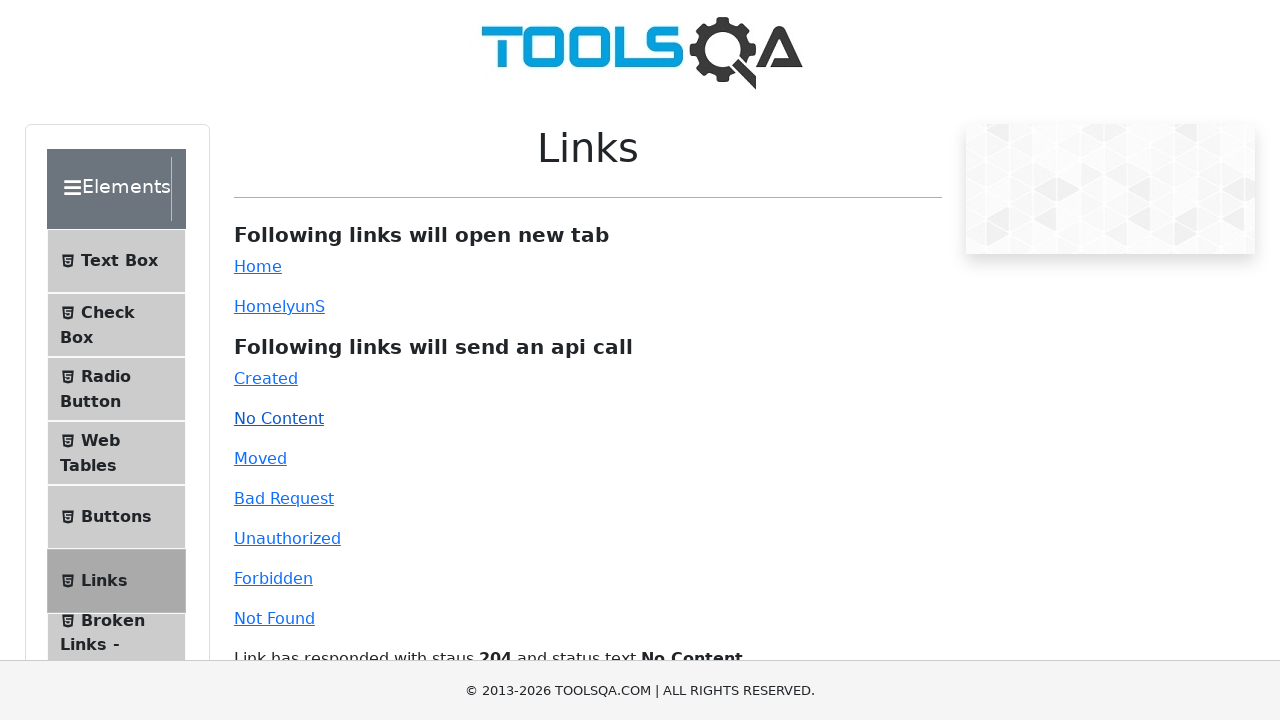

Waited 1 second
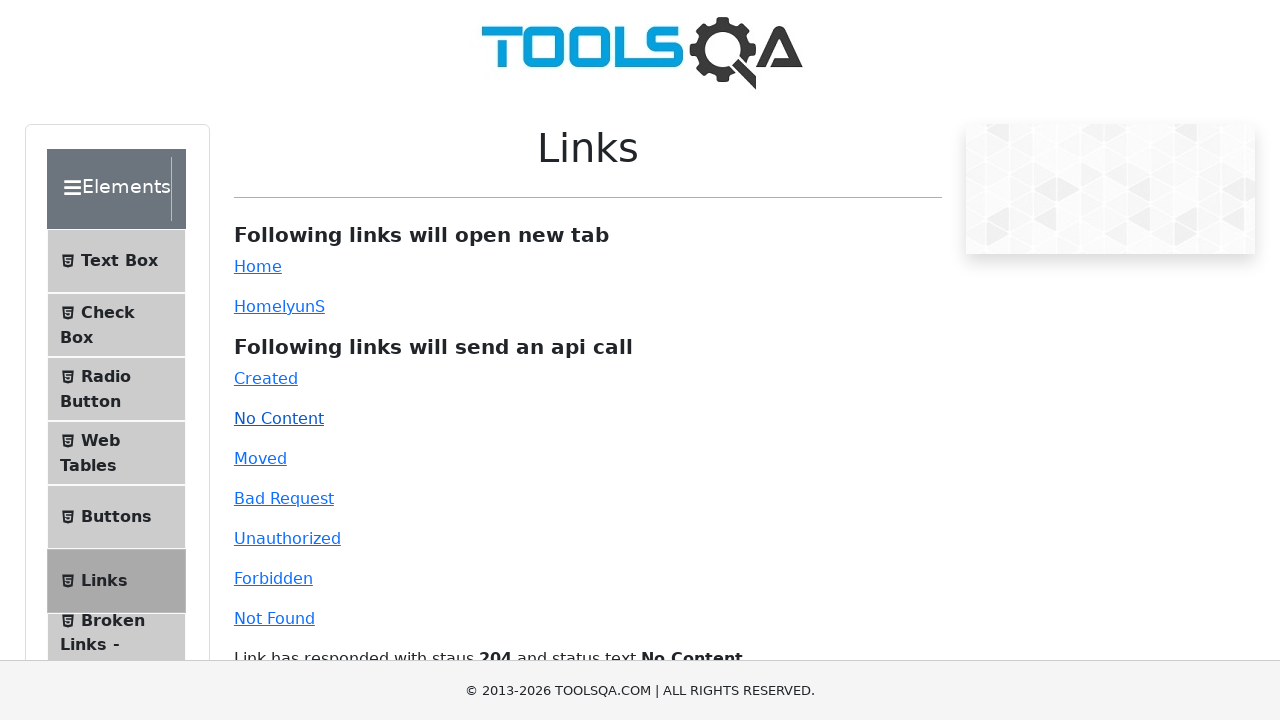

Reloaded the page
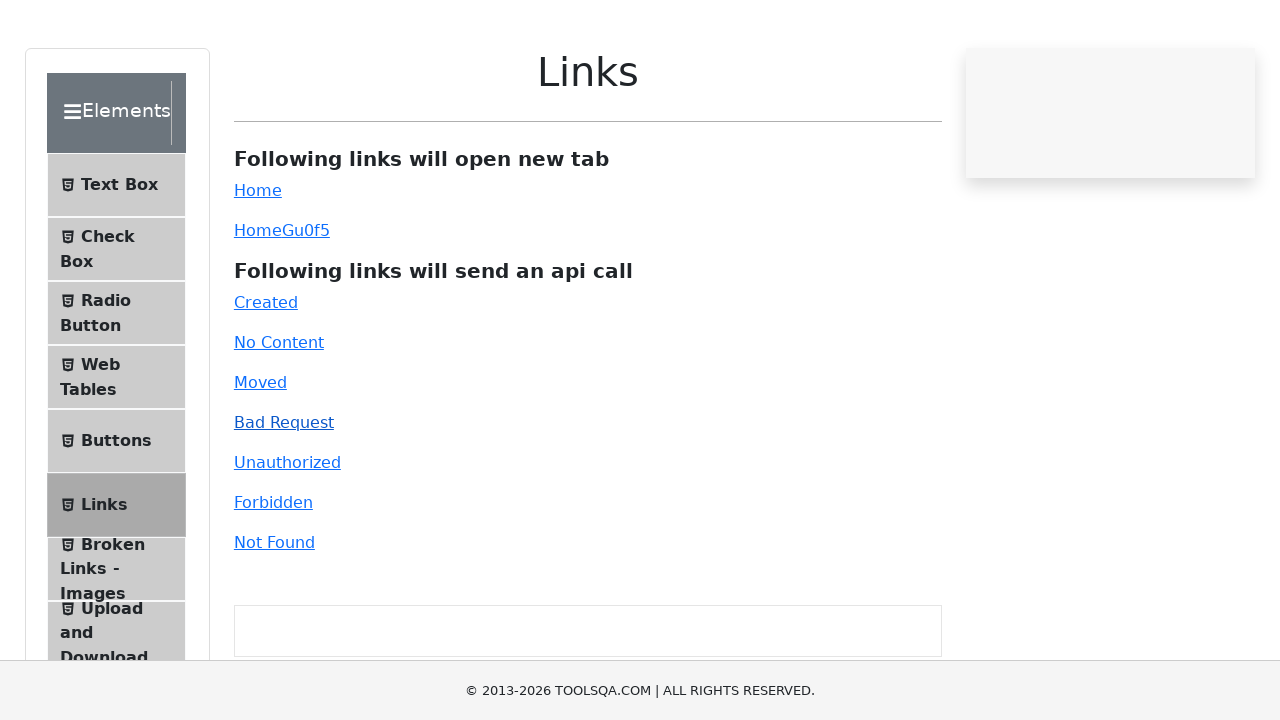

Clicked on moved link at (260, 458) on a#moved
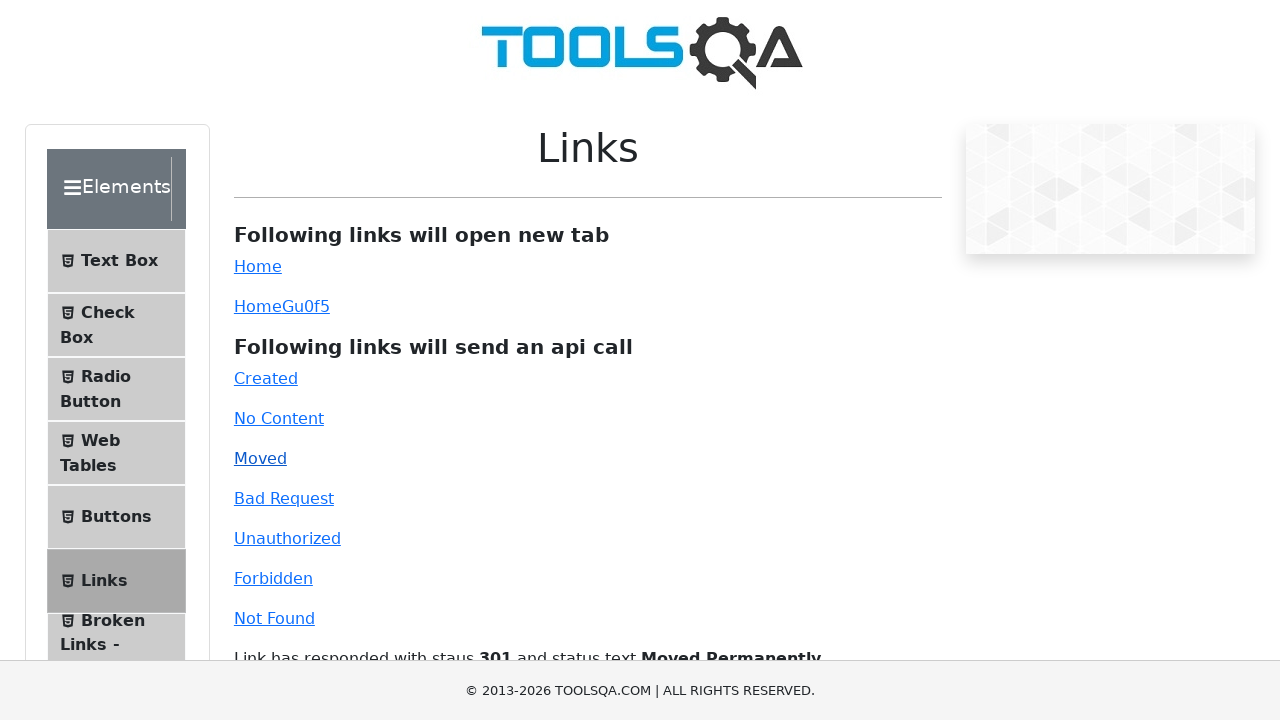

Waited 1 second
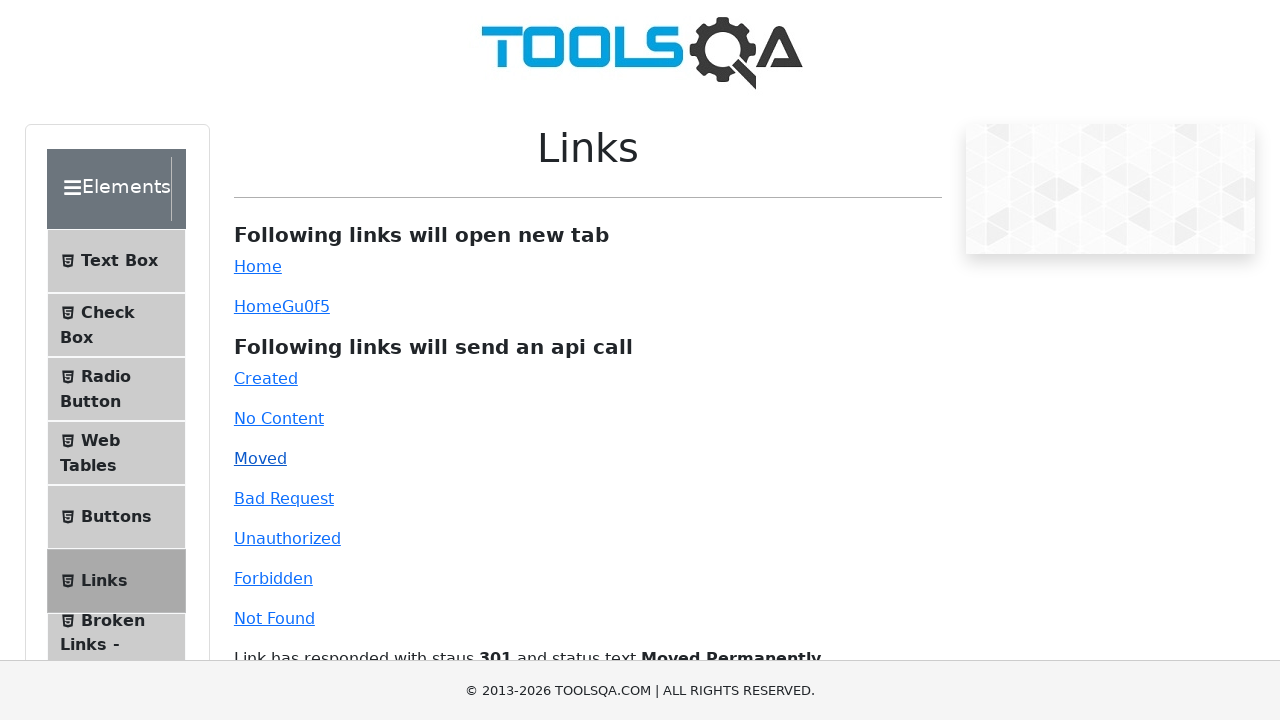

Reloaded the page
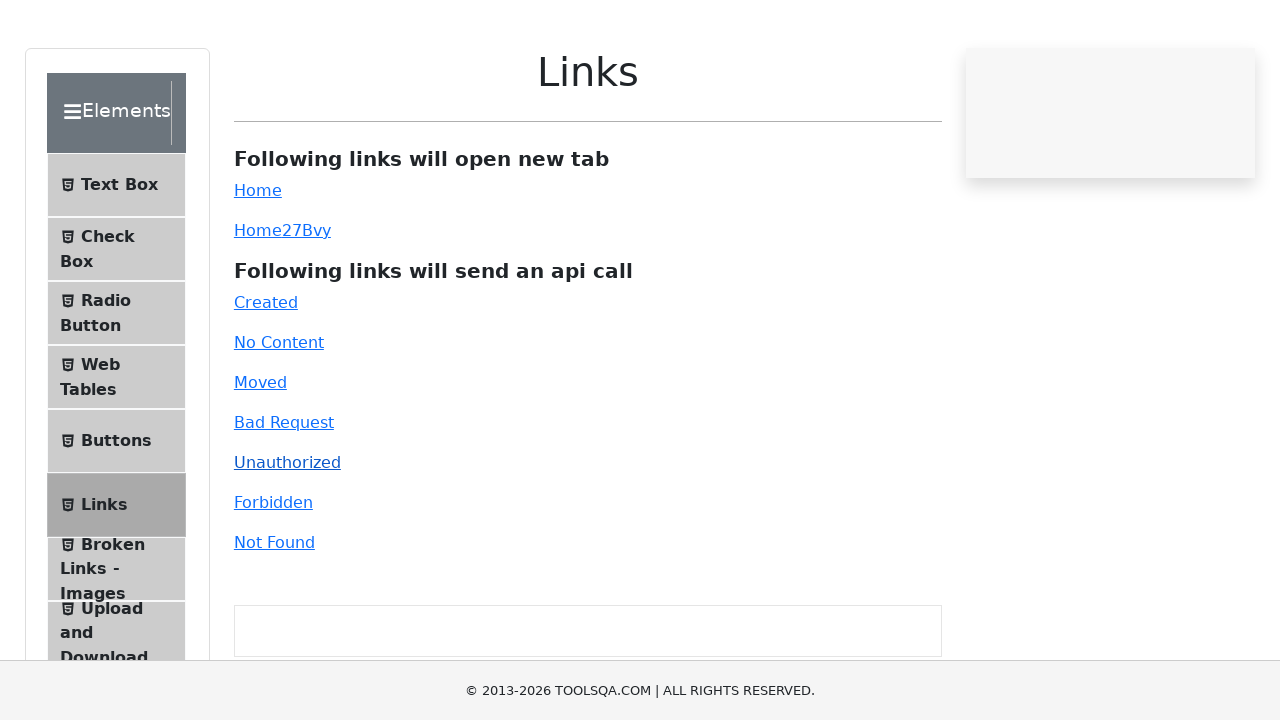

Clicked on bad request link at (284, 498) on a#bad-request
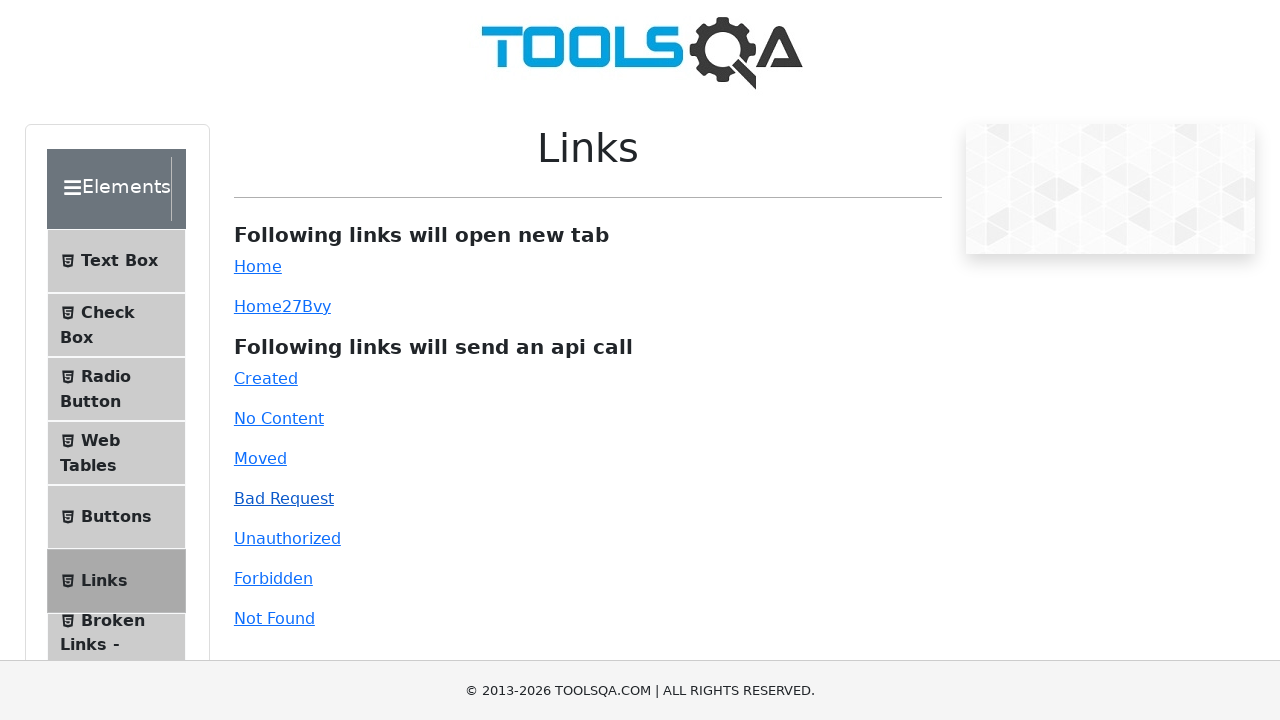

Waited 1 second
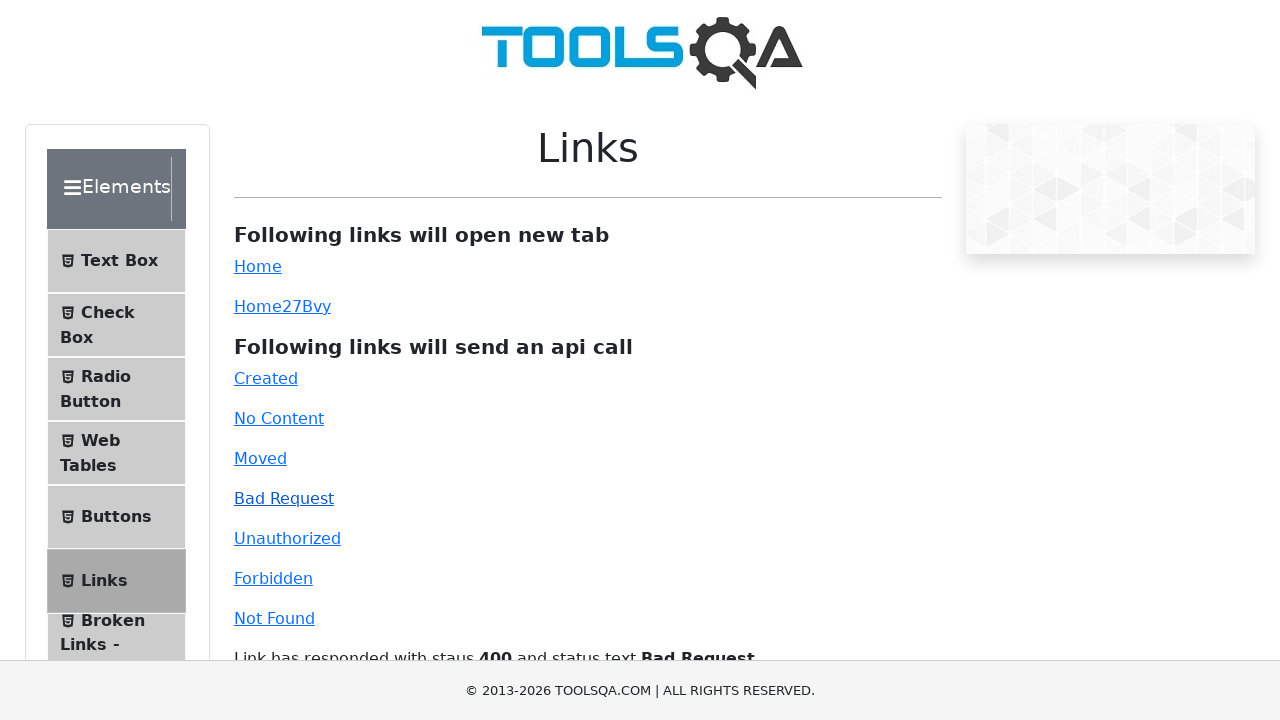

Reloaded the page
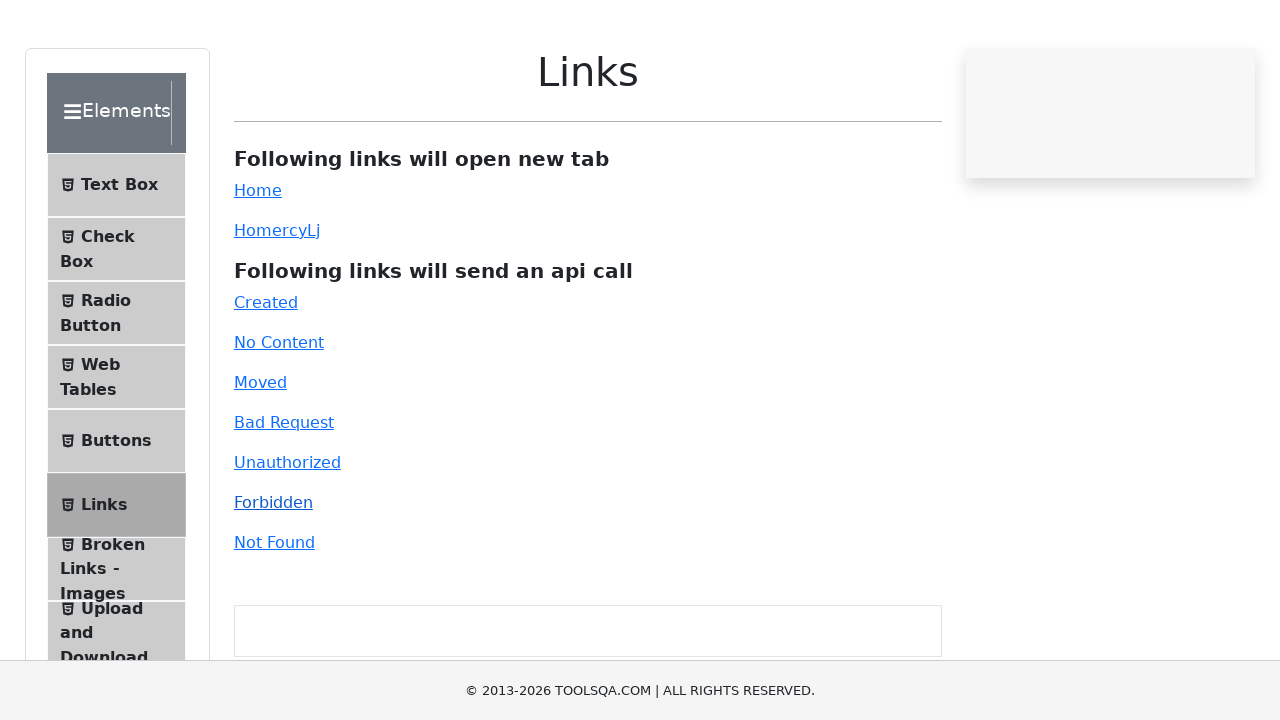

Clicked on unauthorized link at (287, 538) on a#unauthorized
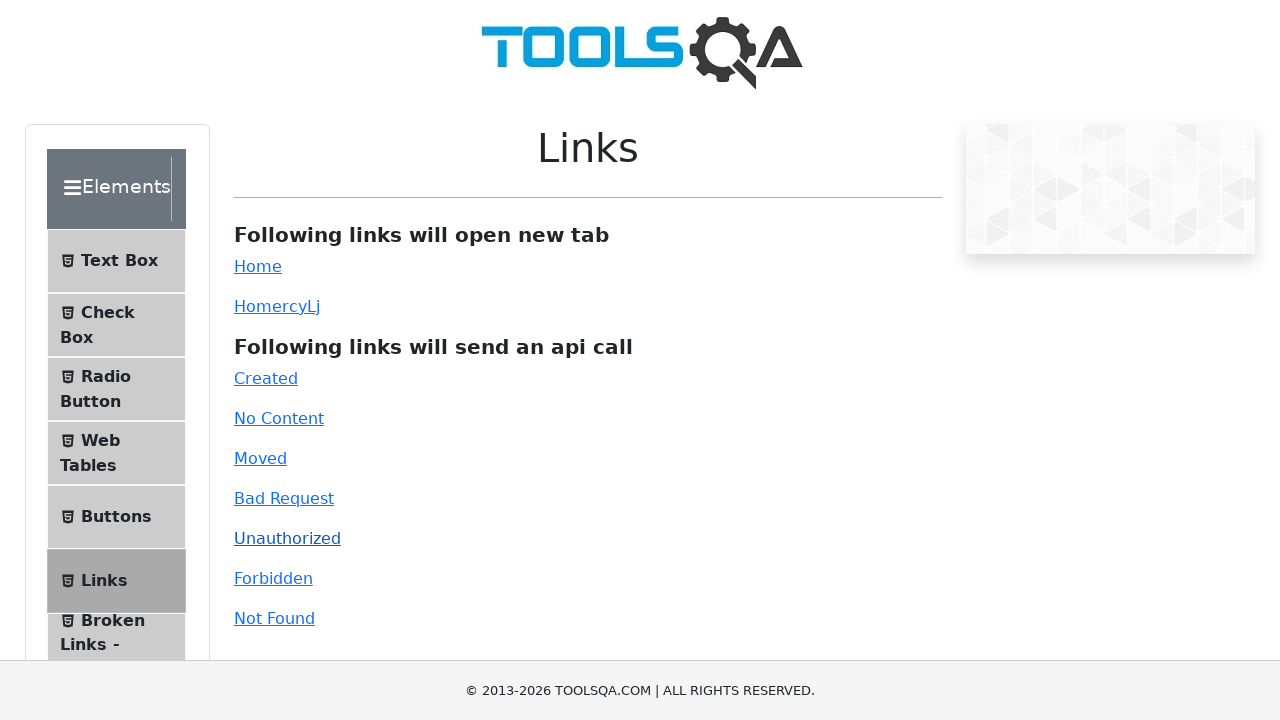

Waited 1 second
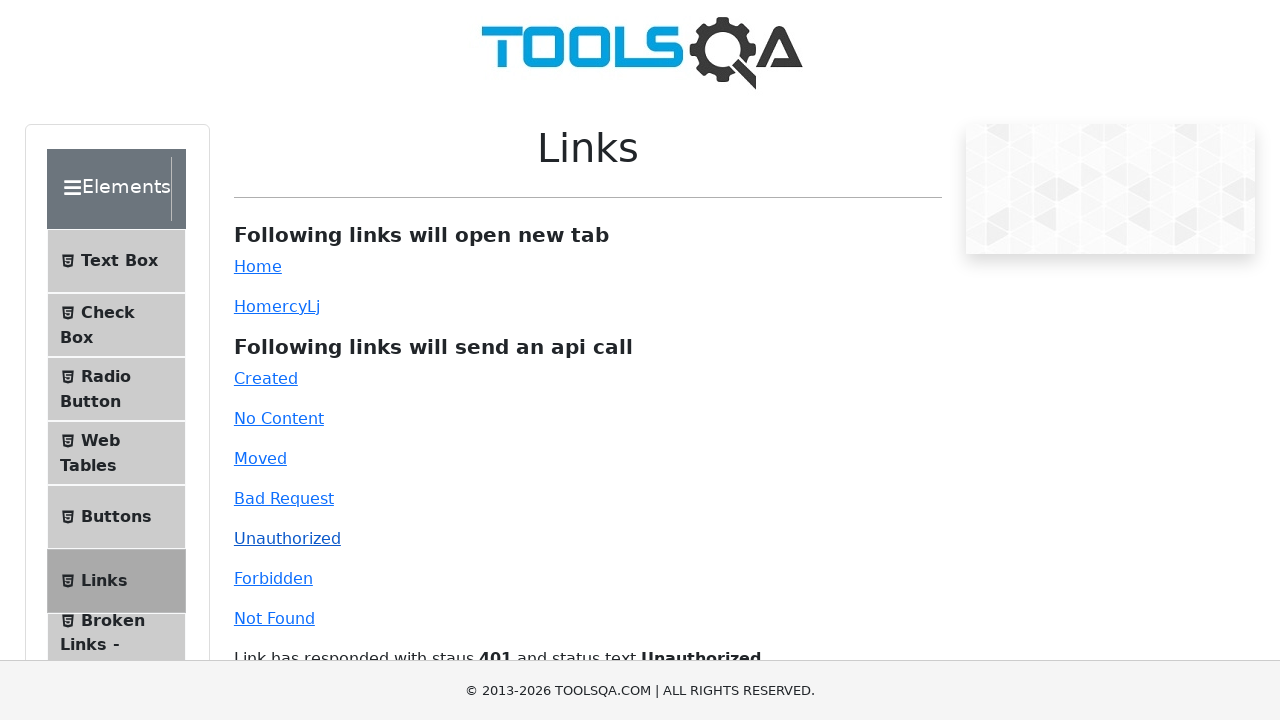

Reloaded the page
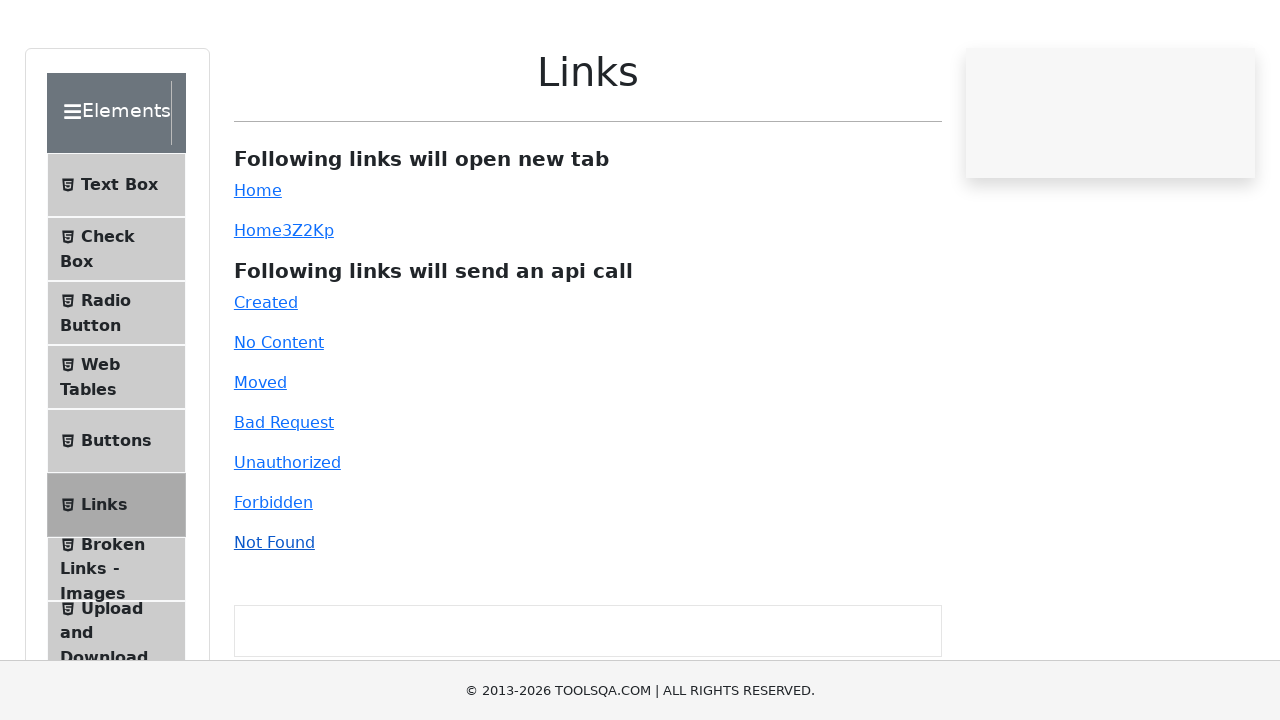

Clicked on forbidden link at (273, 578) on a#forbidden
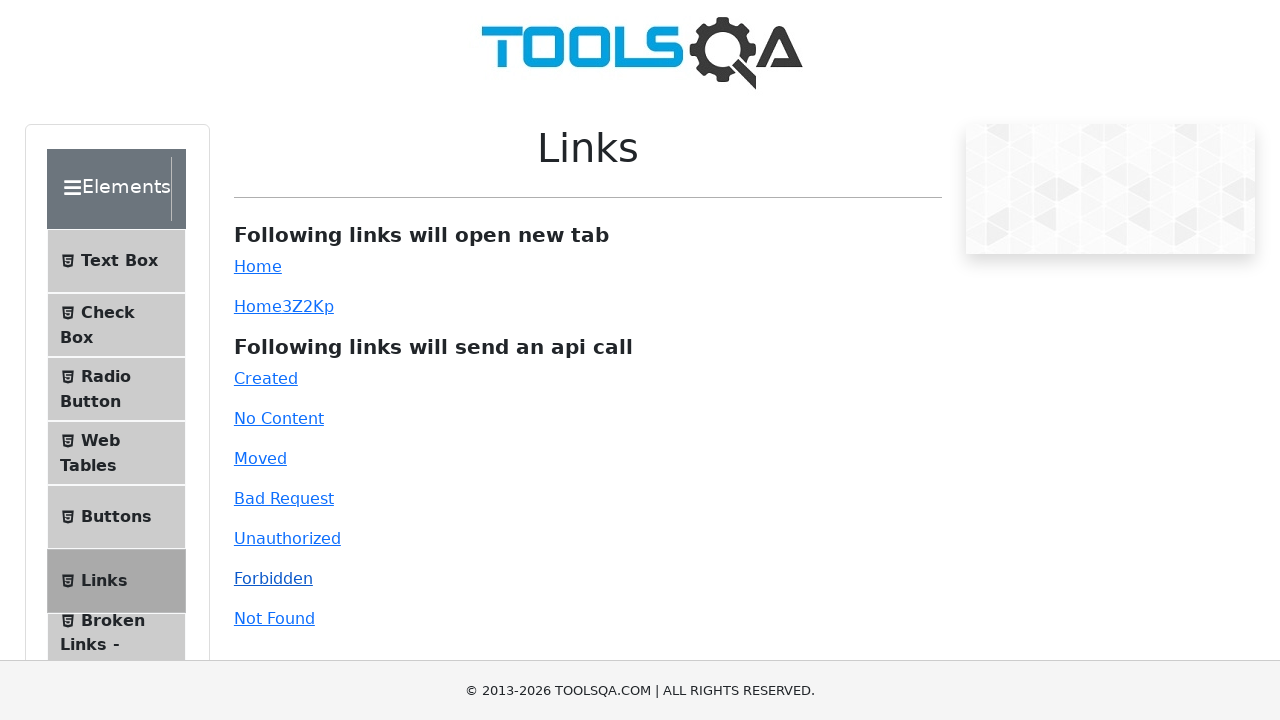

Waited 1 second
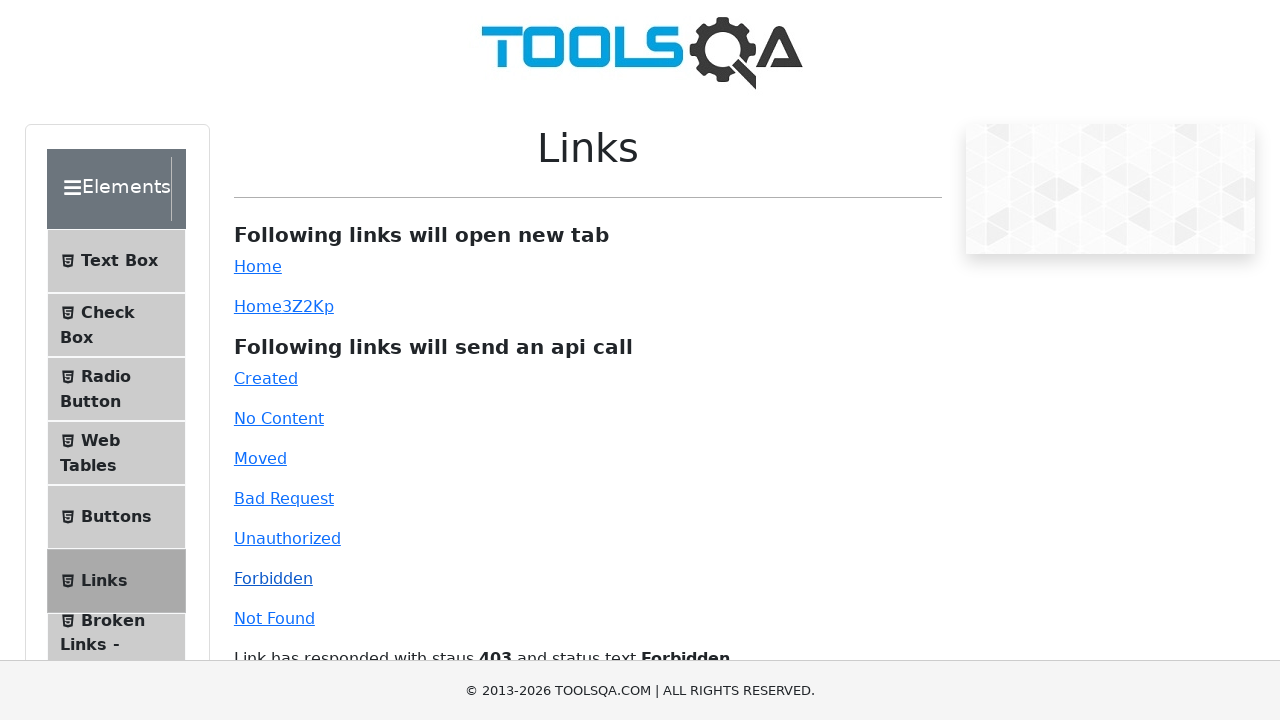

Reloaded the page
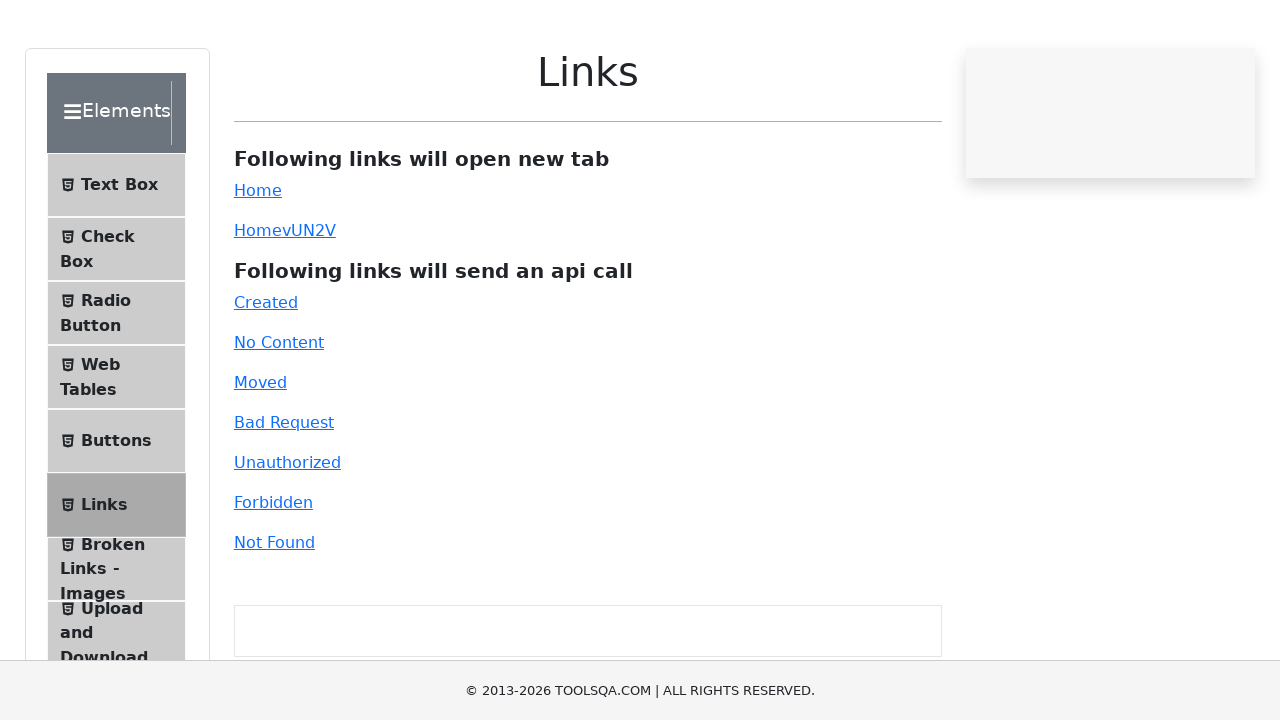

Clicked on not found (invalid-url) link at (274, 618) on a#invalid-url
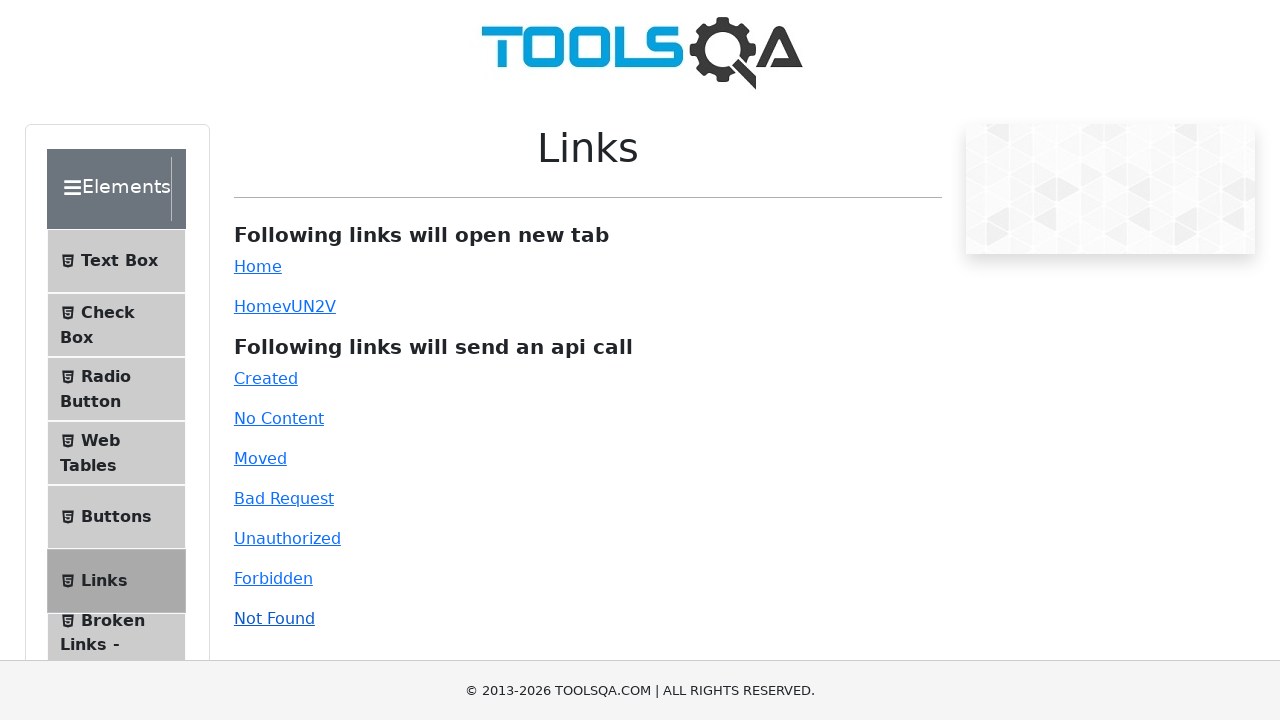

Waited 1 second
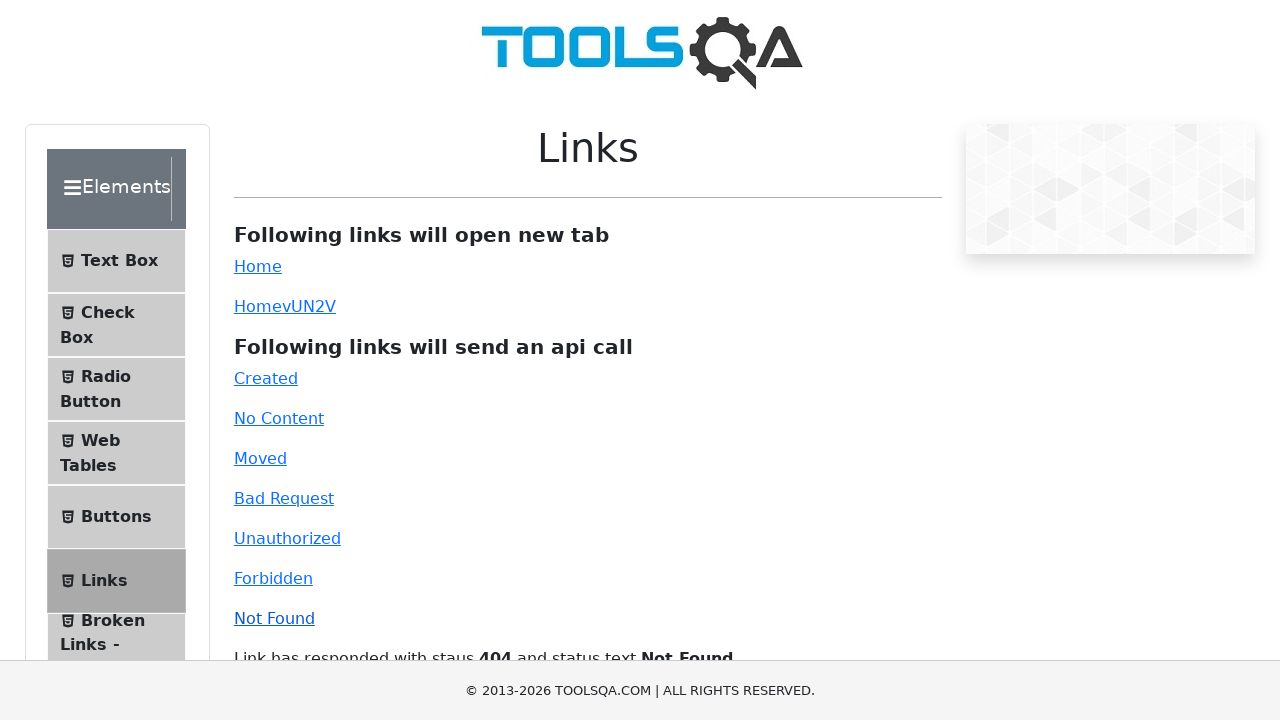

Reloaded the page
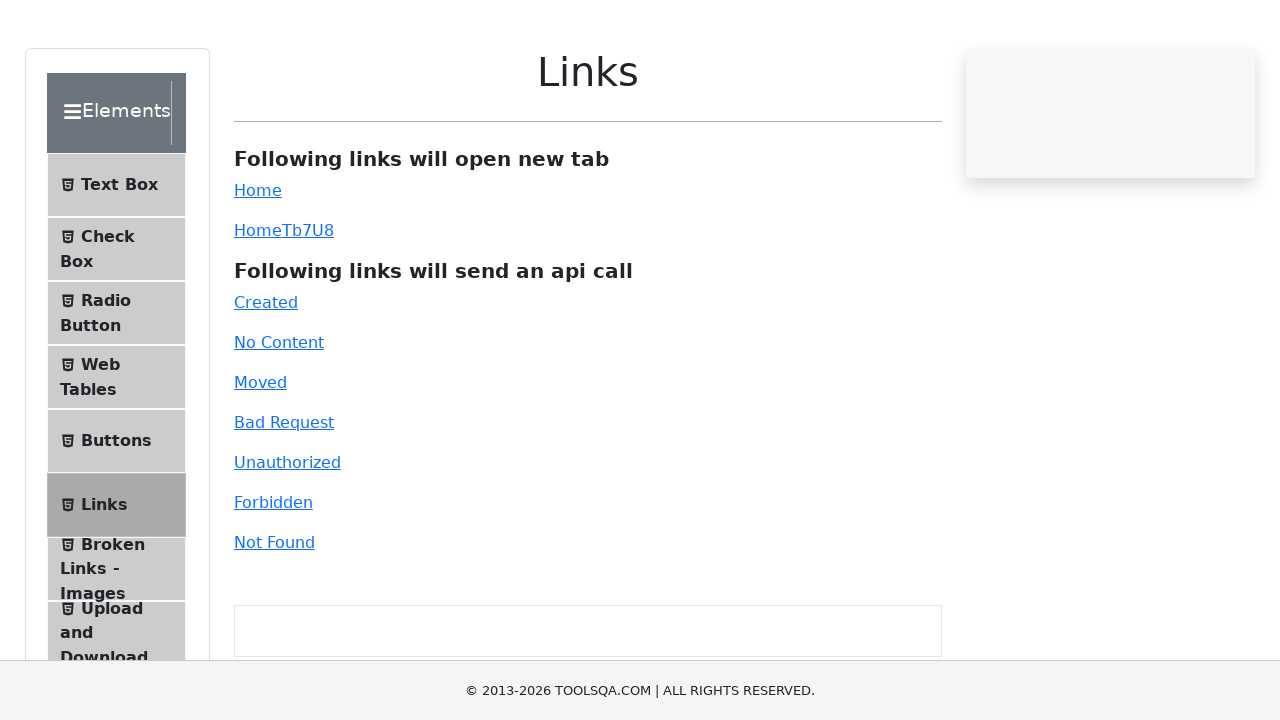

Clicked on home link to open in new tab at (258, 266) on a#simpleLink
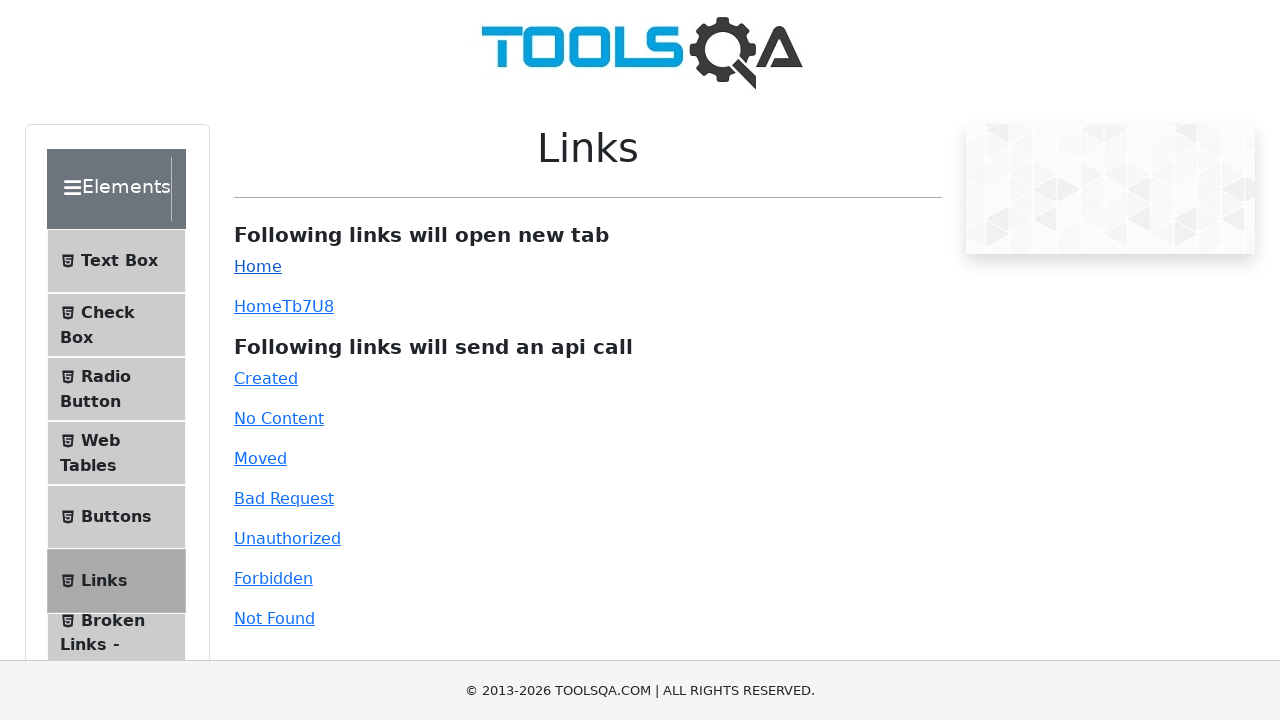

New tab opened with home link
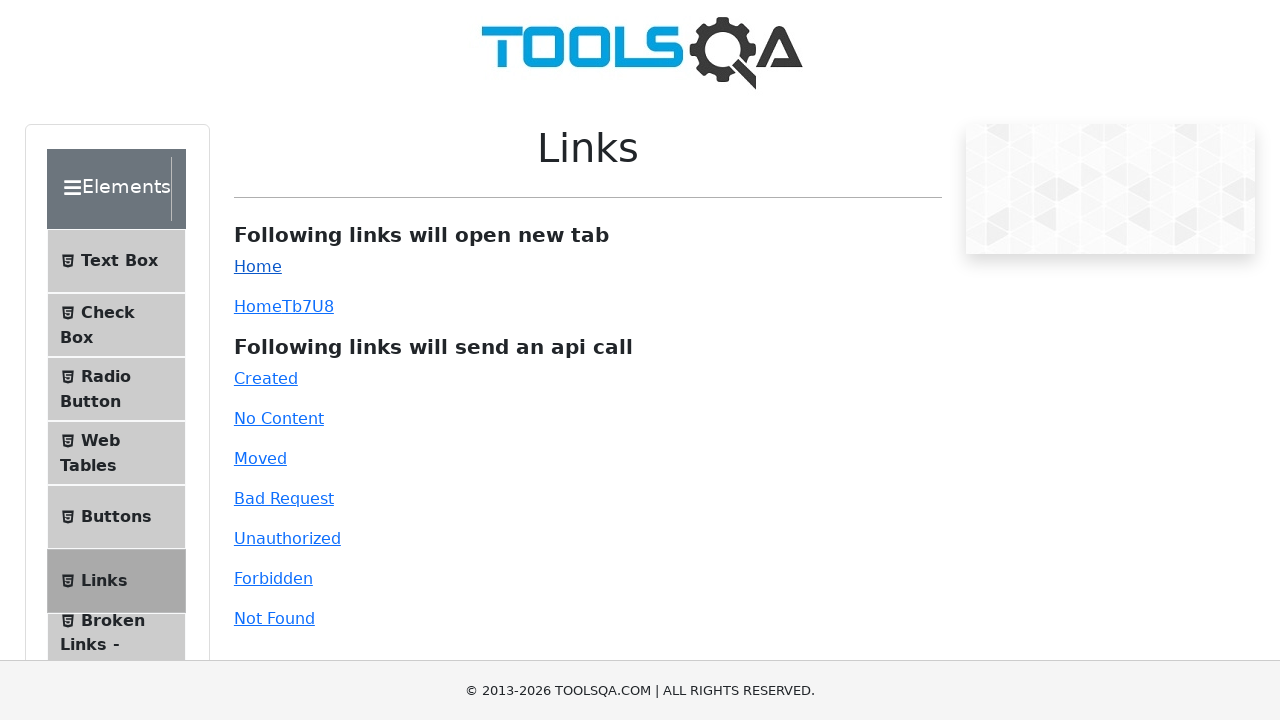

New tab page loaded completely
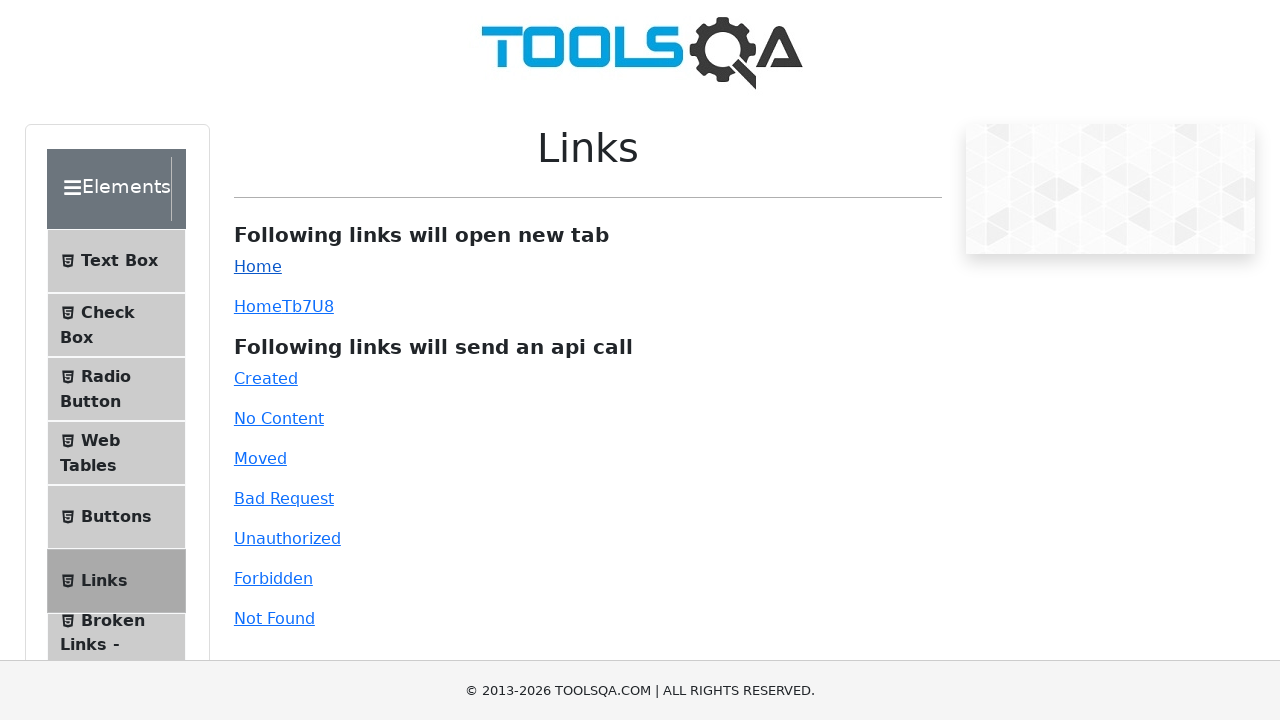

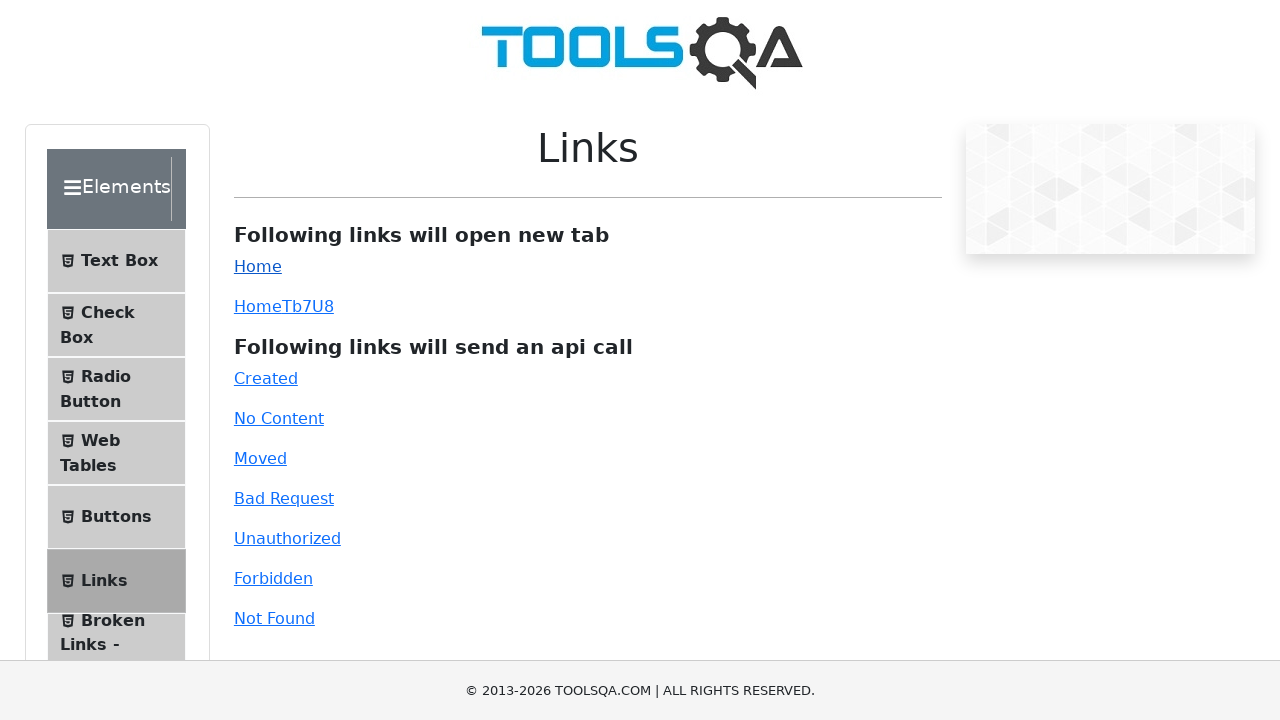